Tests navigation to search page and verifies URL and title

Starting URL: https://www.99-bottles-of-beer.net/

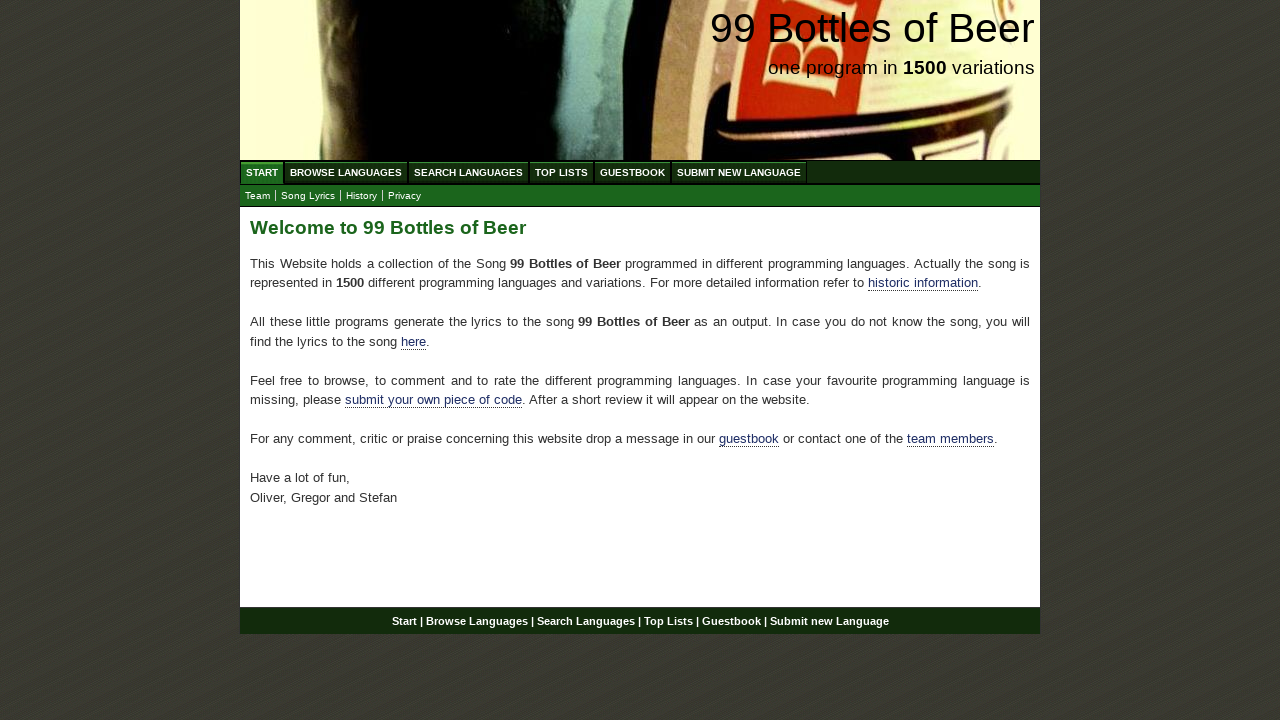

Clicked on search link at (468, 172) on a[href='/search.html']
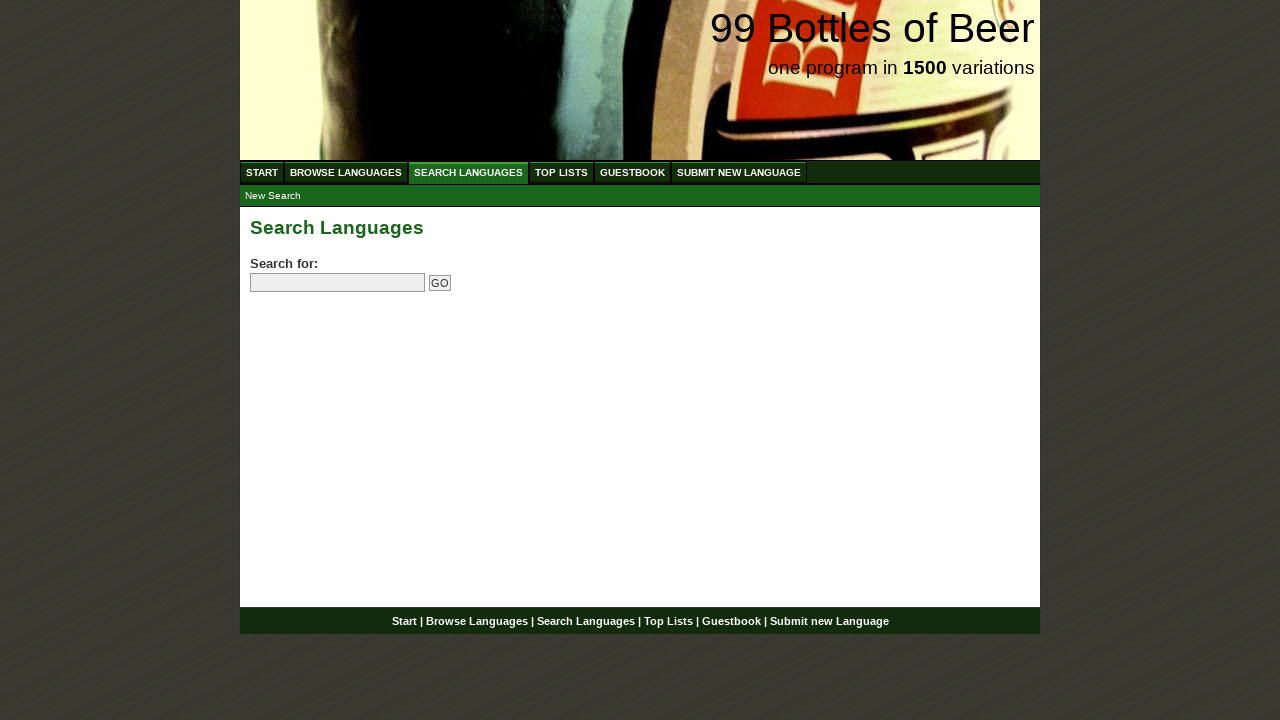

Verified URL is https://www.99-bottles-of-beer.net/search.html
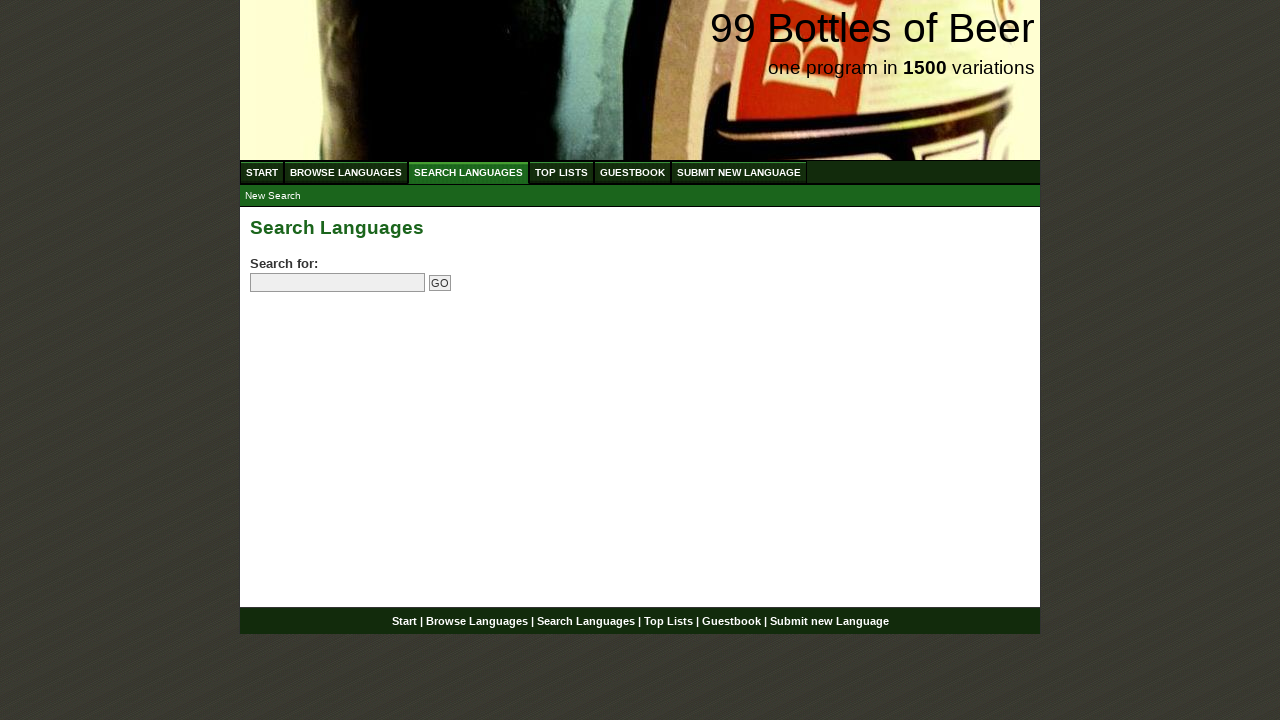

Verified page title is '99 Bottles of Beer | Search Languages'
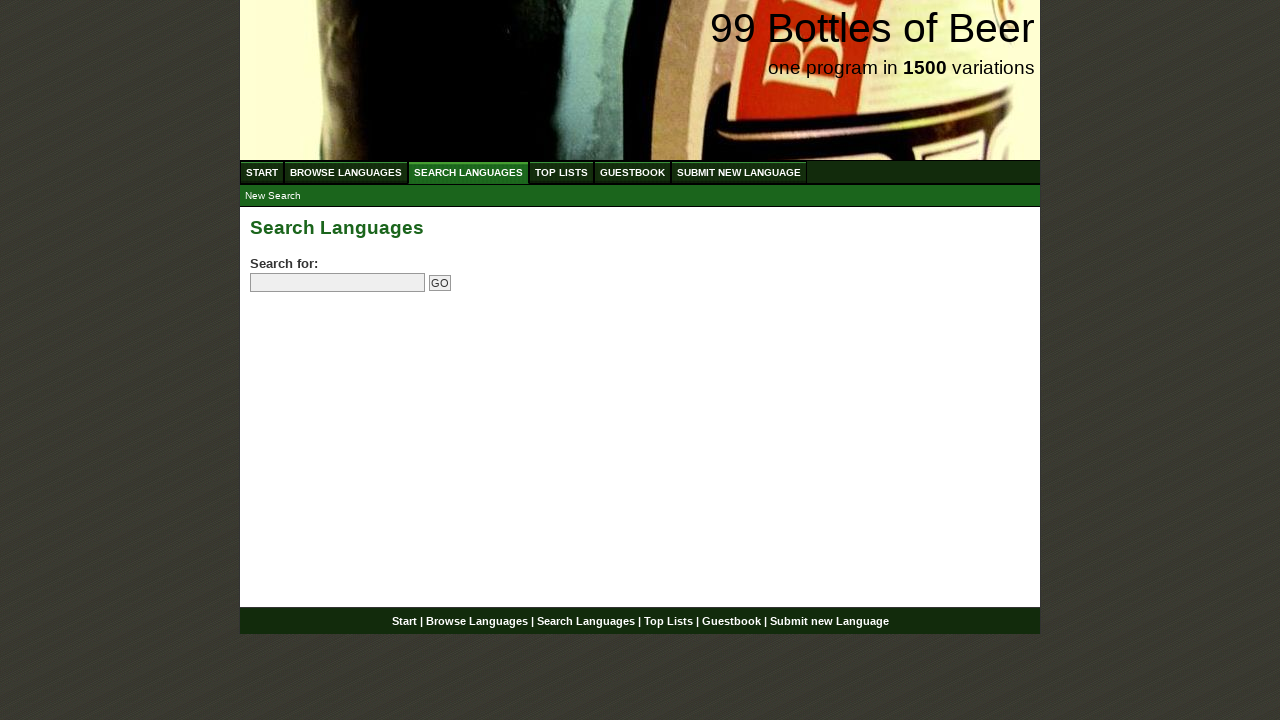

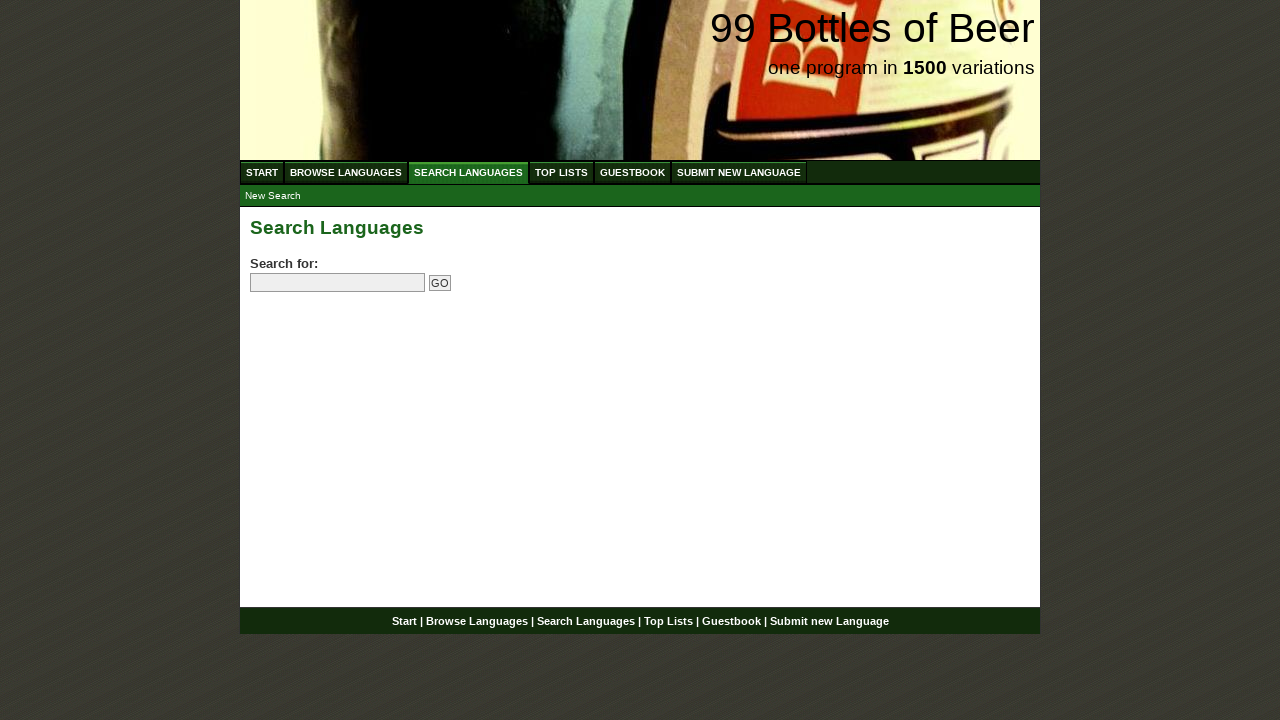